Tests browser tab functionality by clicking a button that opens a new tab, switching to the new tab to verify its content, then switching back to the original window.

Starting URL: https://demoqa.com/browser-windows

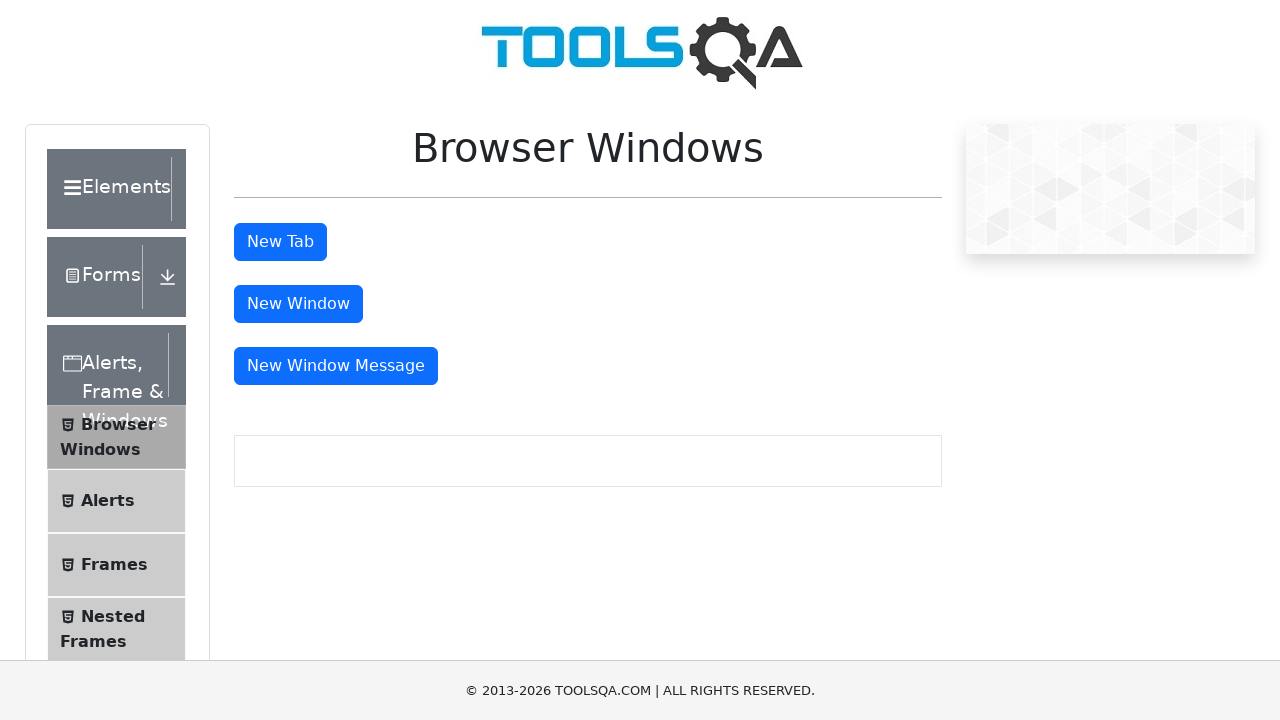

Clicked button to open new tab at (280, 242) on #tabButton
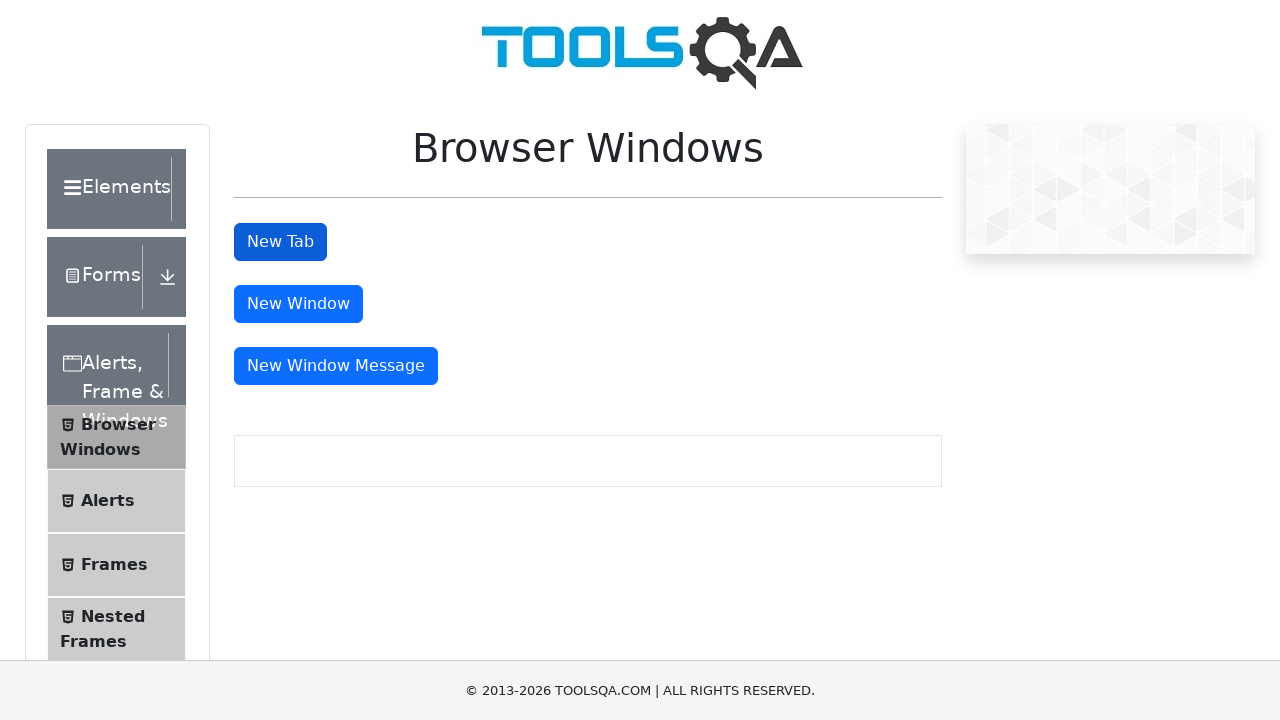

New tab opened and captured
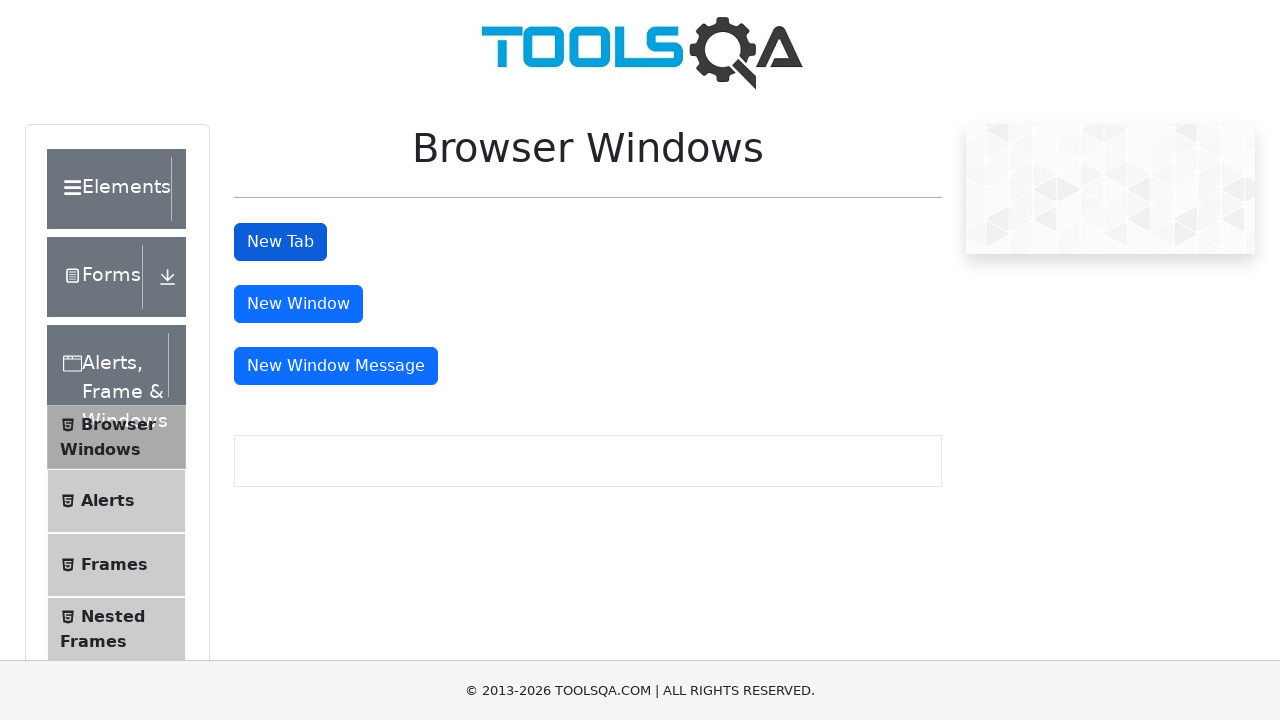

New tab fully loaded
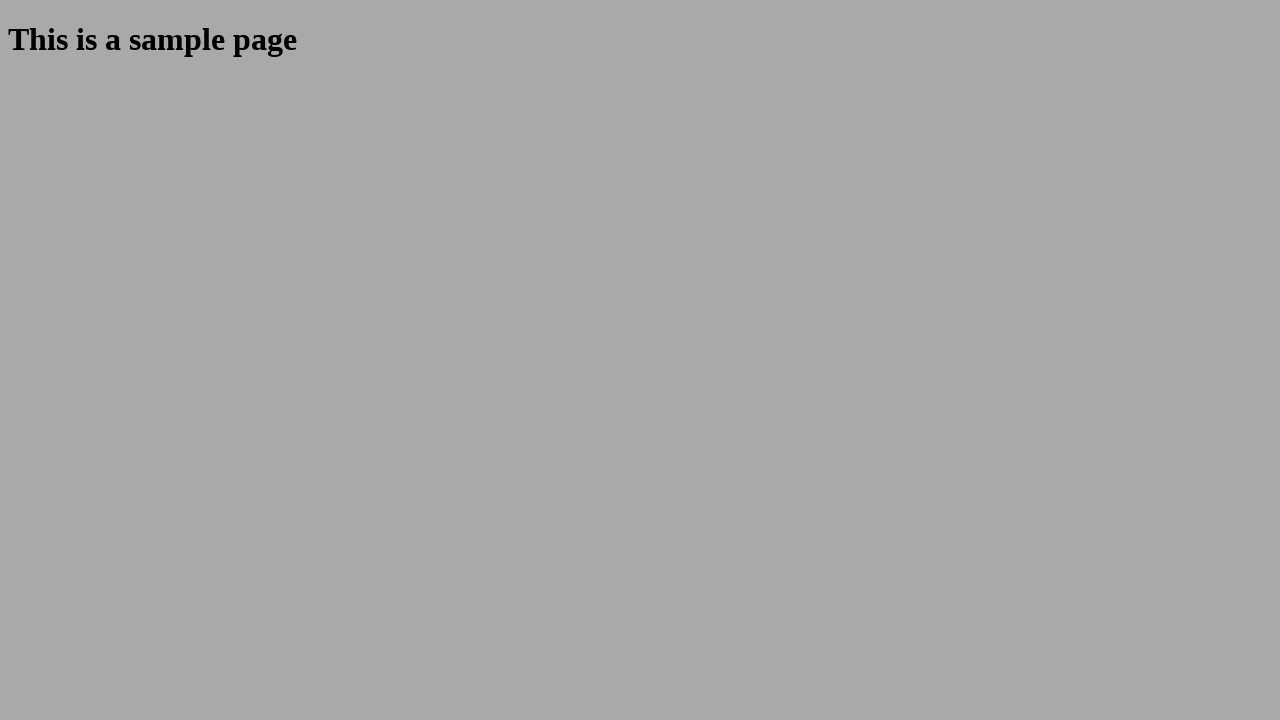

Sample heading element found on new tab
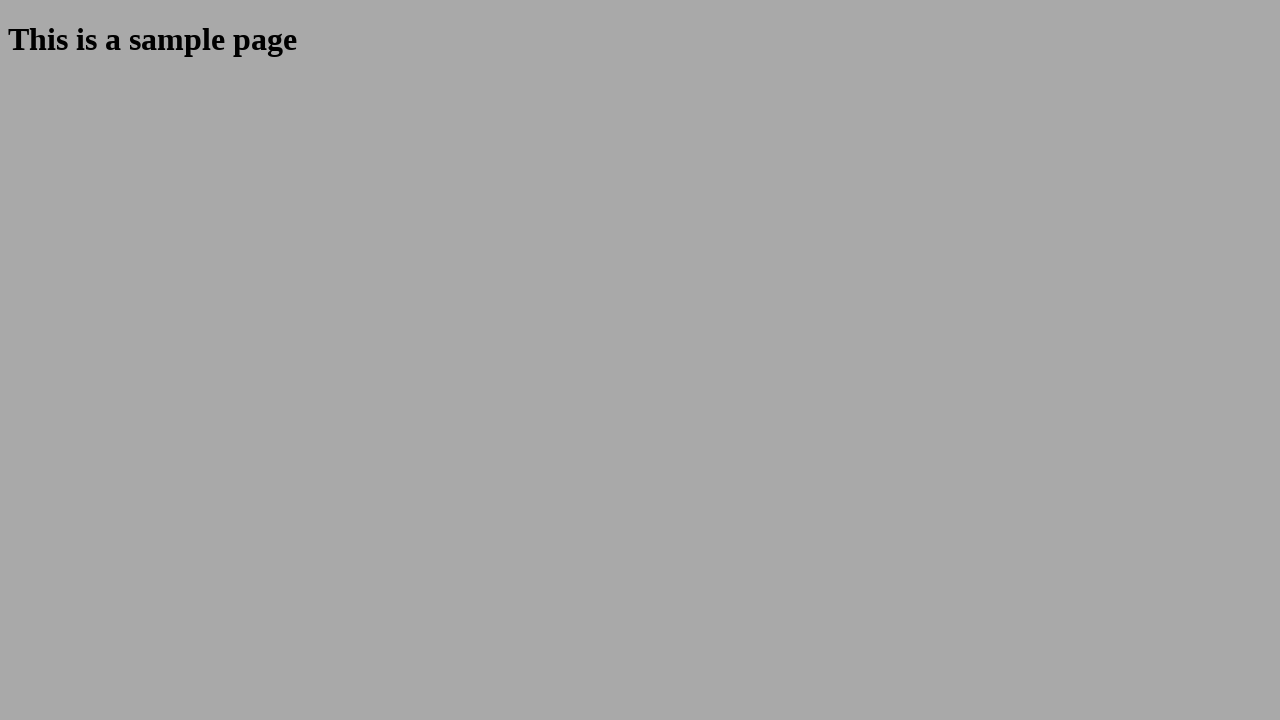

Retrieved heading text from new tab: 'This is a sample page'
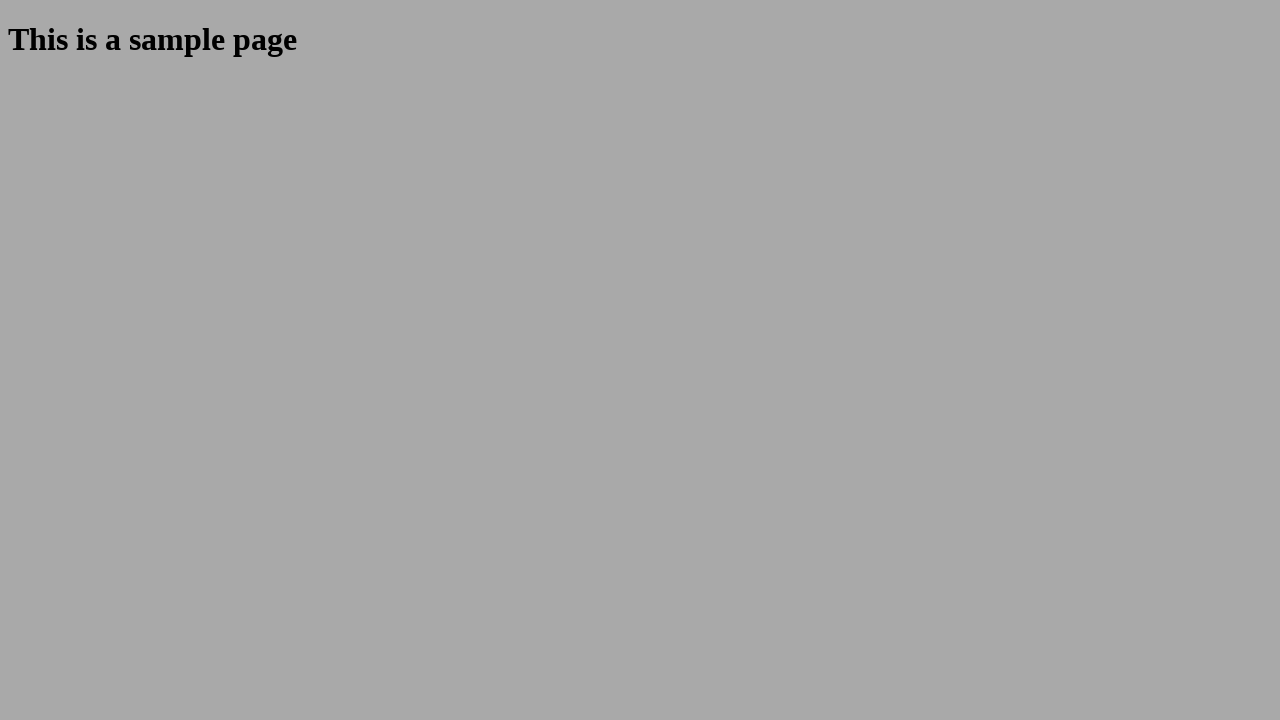

Switched back to original tab
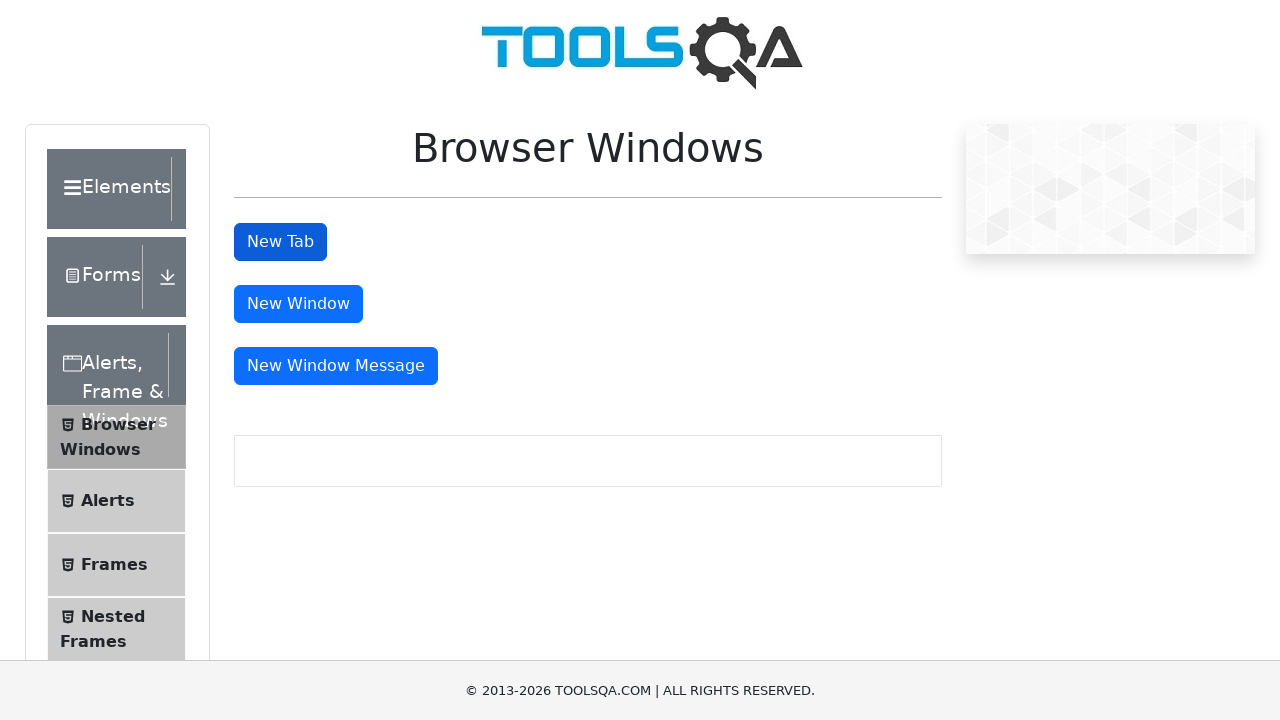

Closed the new tab
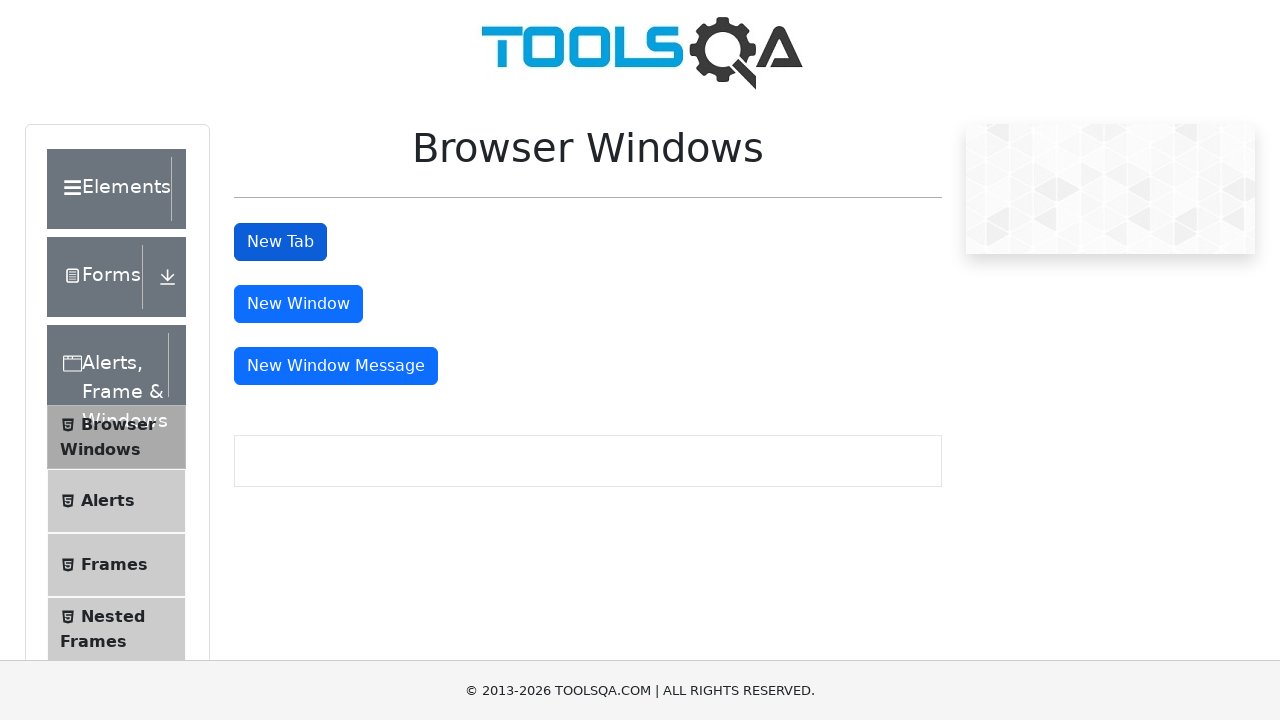

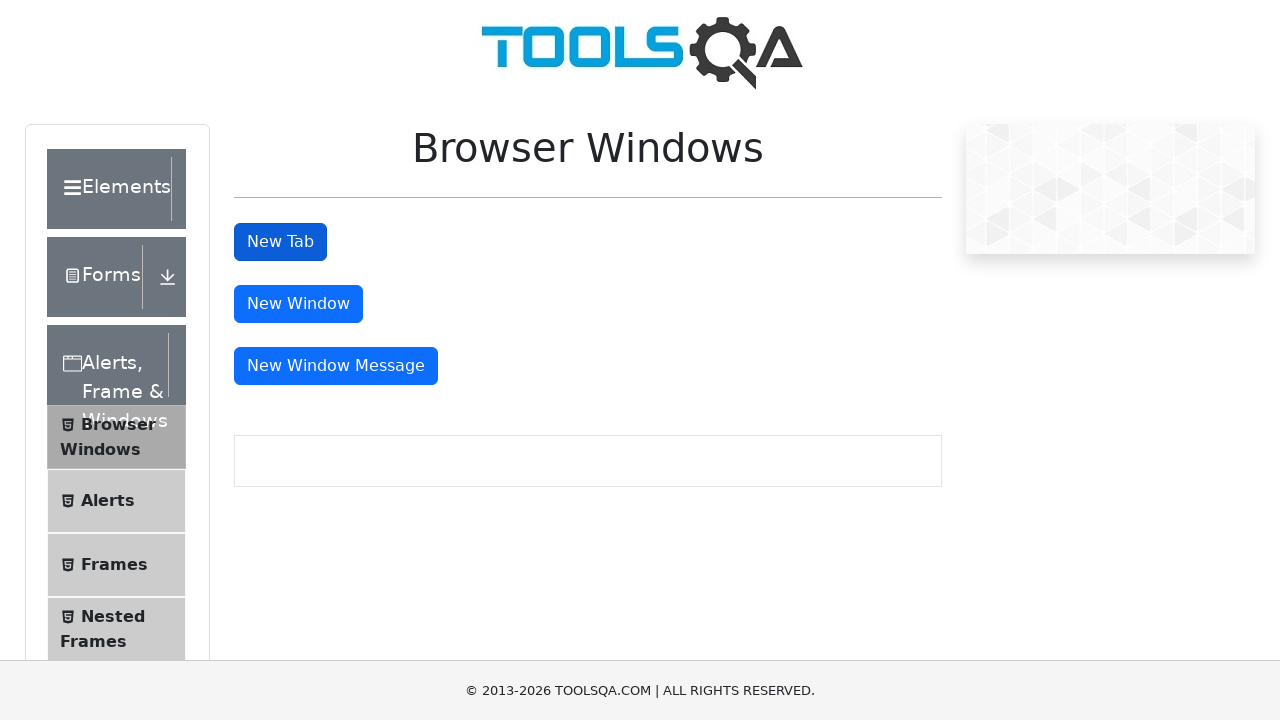